Tests a registration form by filling in first name, last name, and email fields, then submitting and verifying the success message

Starting URL: http://suninjuly.github.io/registration1.html

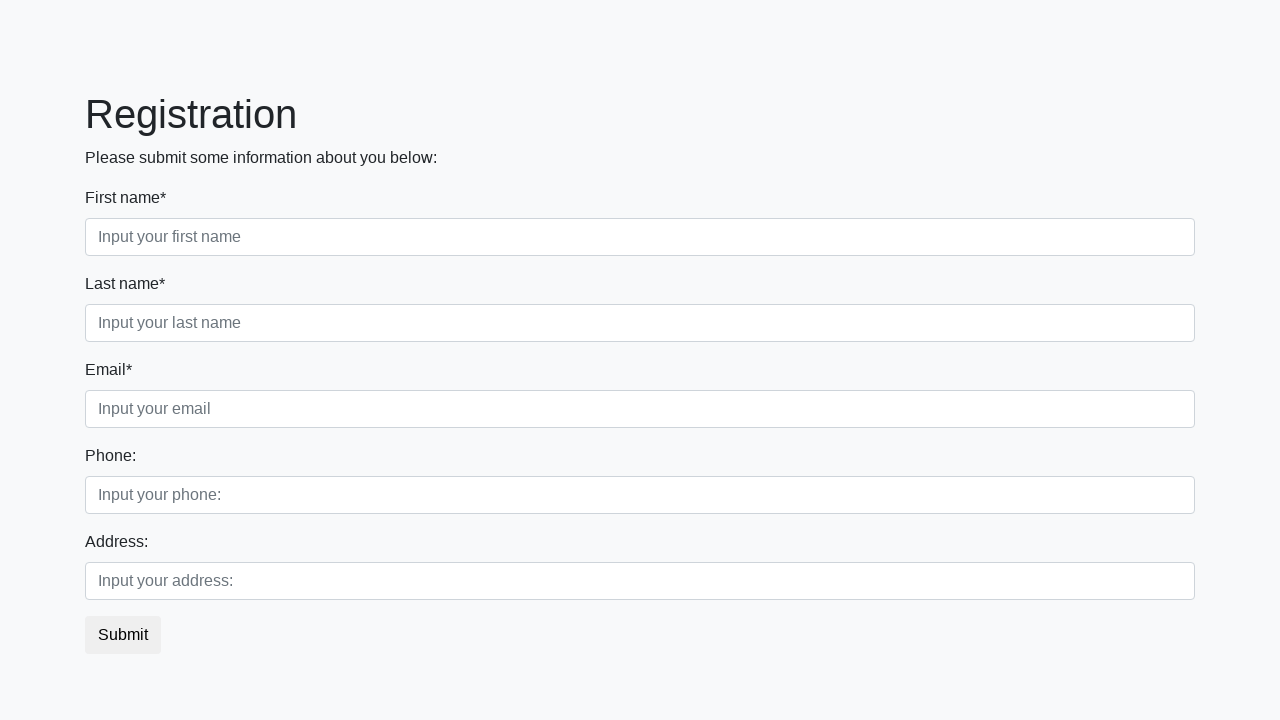

Navigated to registration form page
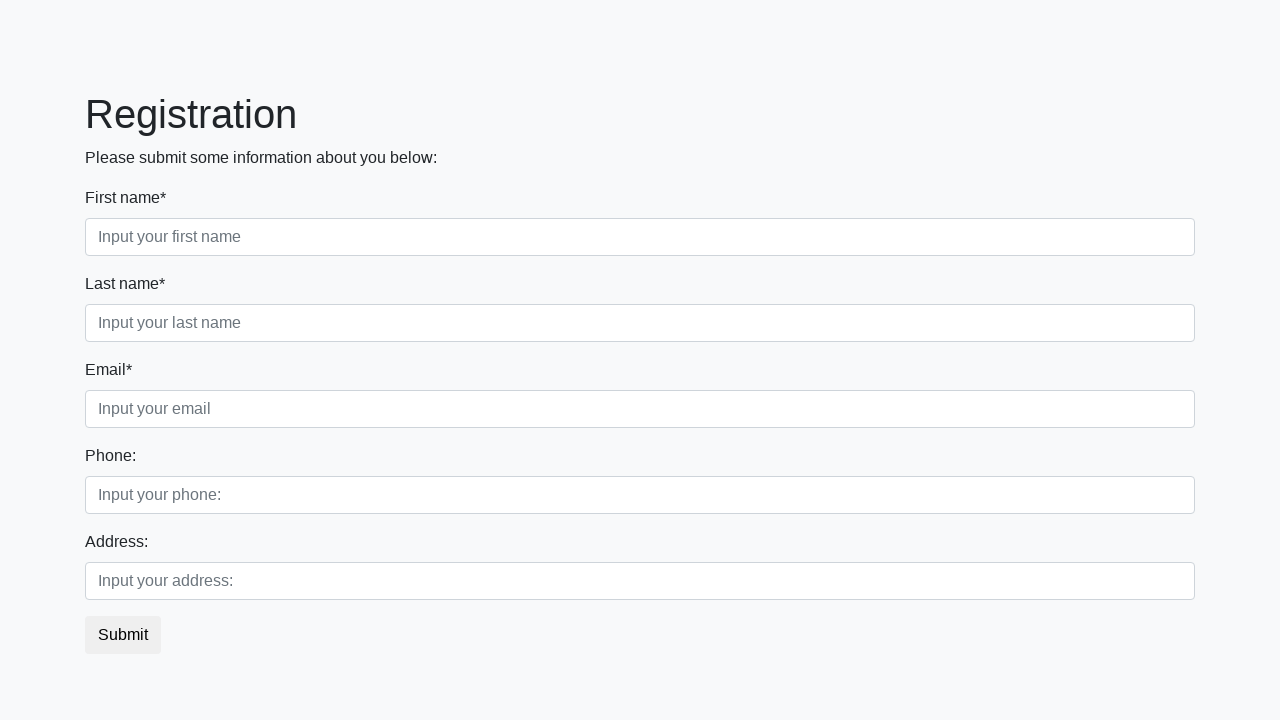

Filled in first name field with 'Emma' on [placeholder='Input your first name']
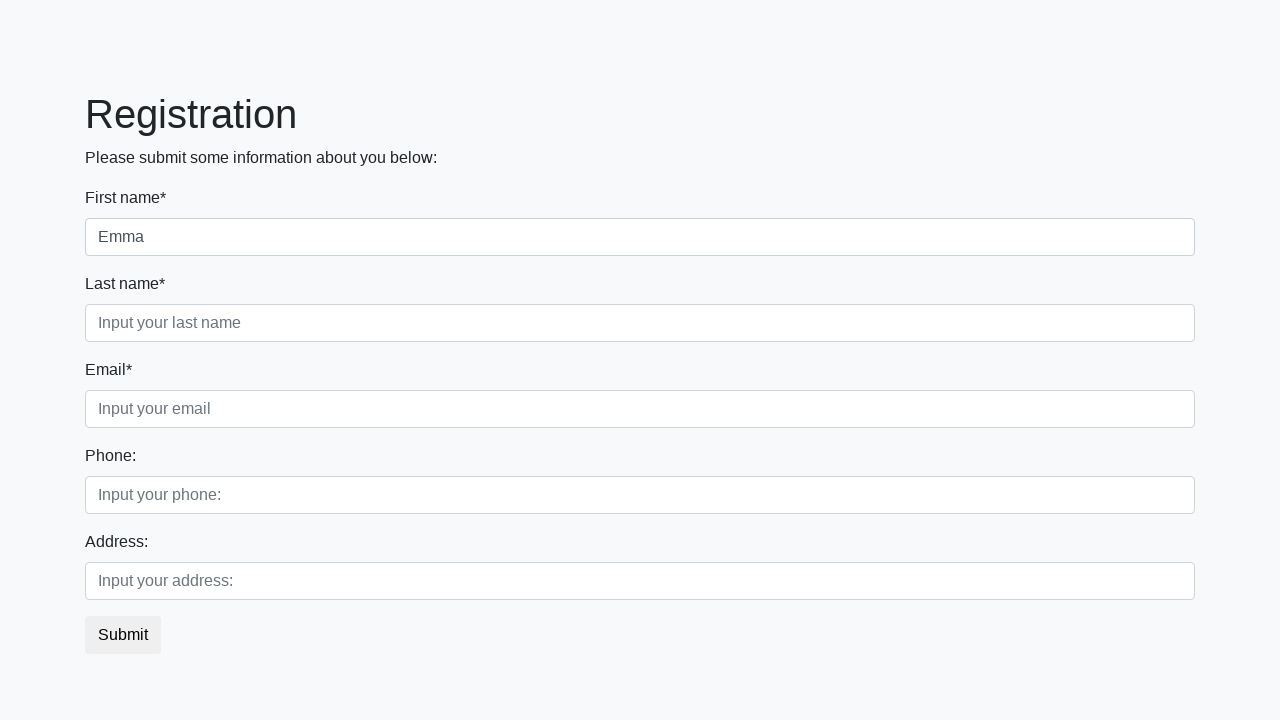

Filled in last name field with 'Johnson' on [placeholder='Input your last name']
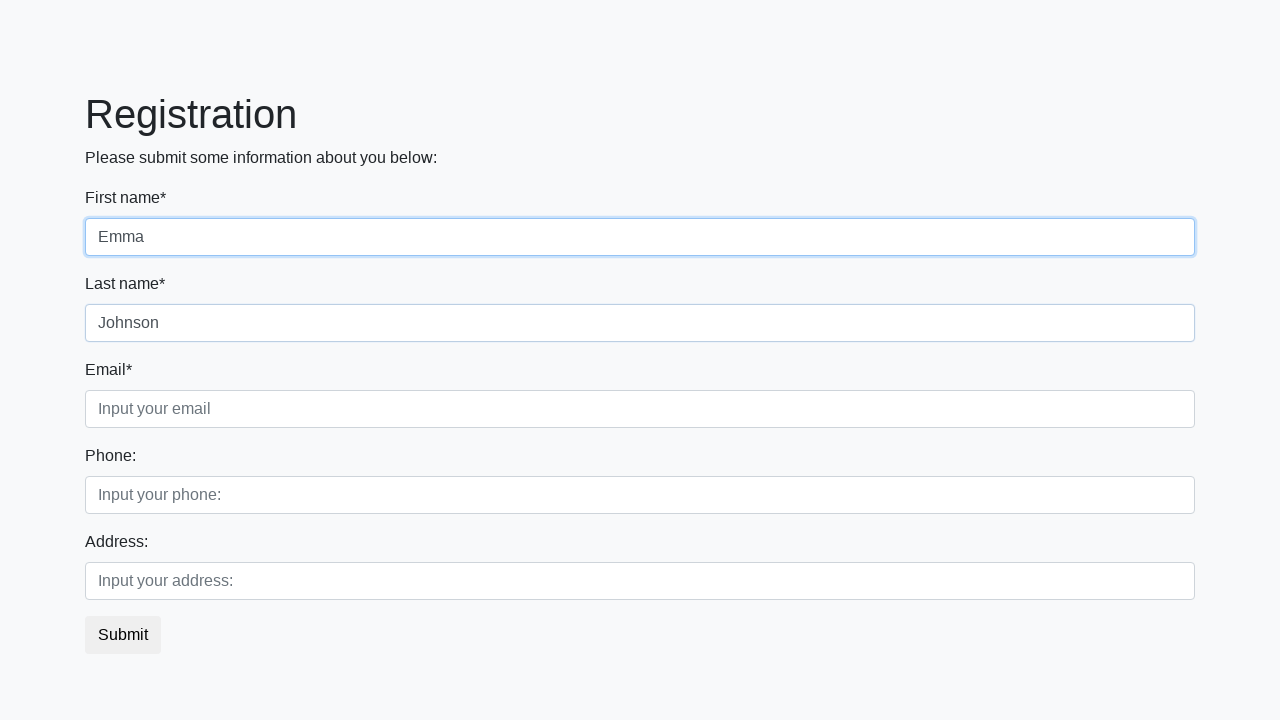

Filled in email field with 'emma.johnson@example.com' on [placeholder='Input your email']
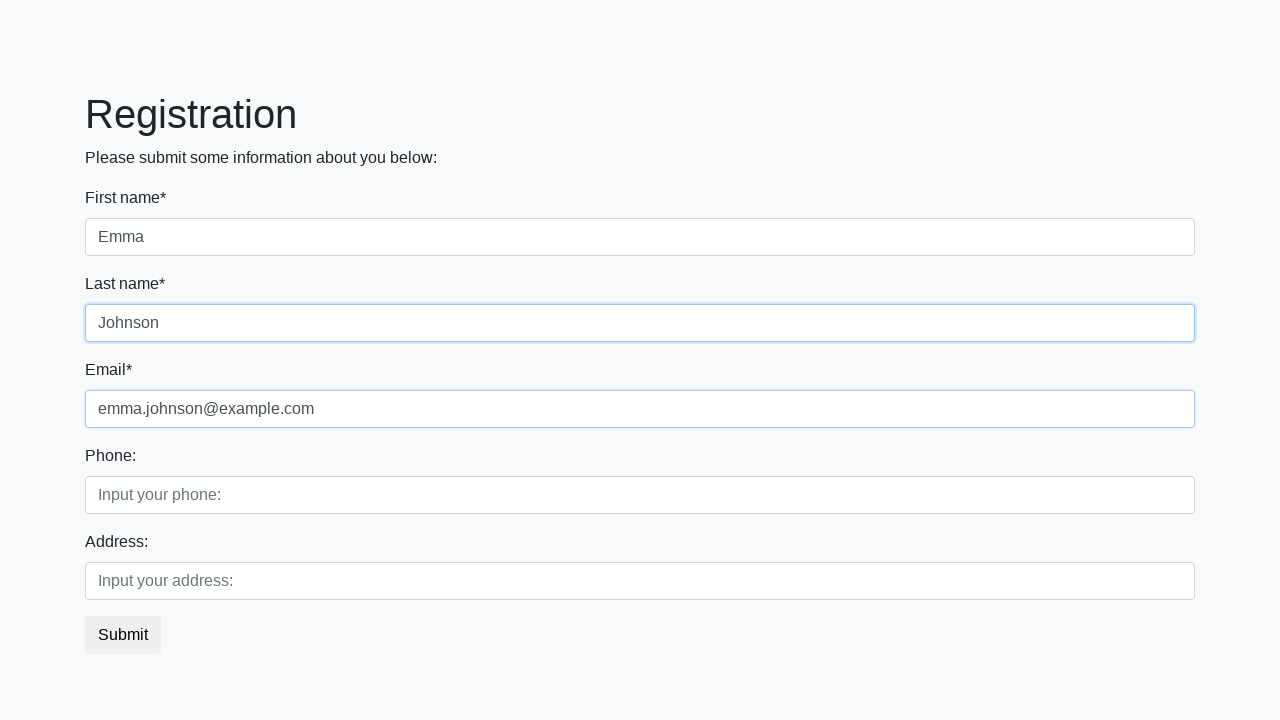

Clicked submit button to register at (123, 635) on button.btn
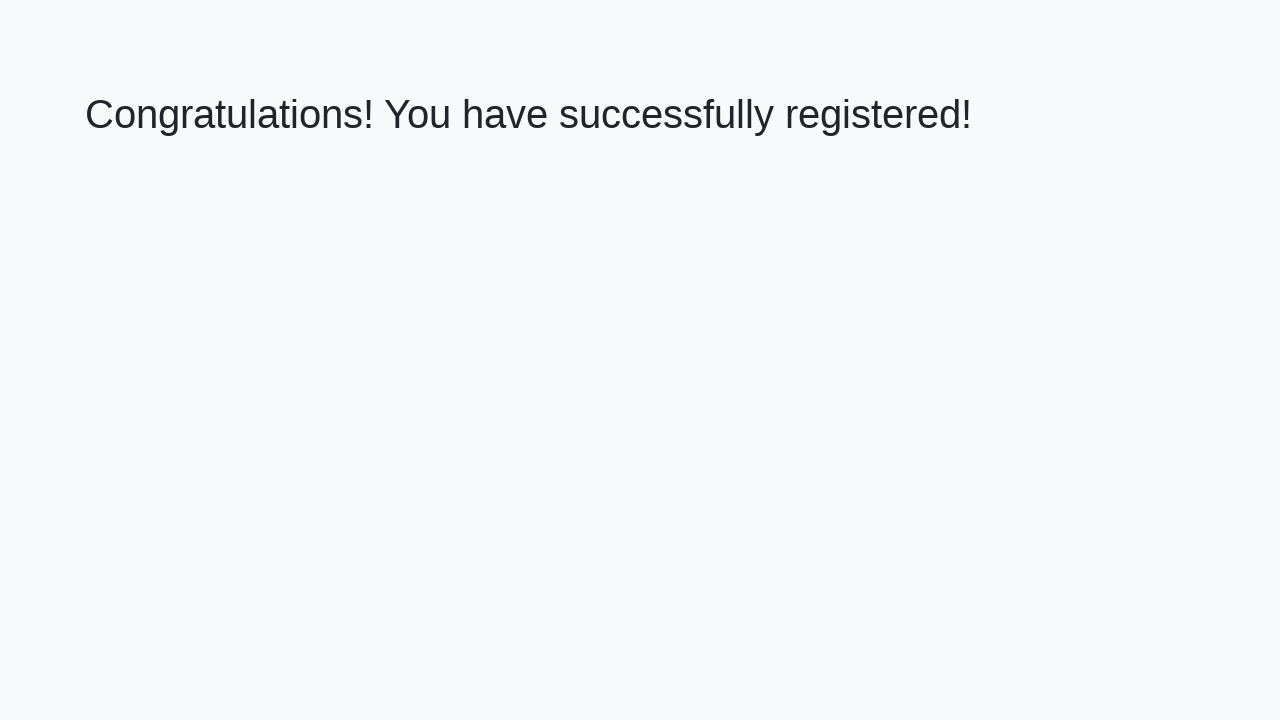

Success message heading appeared
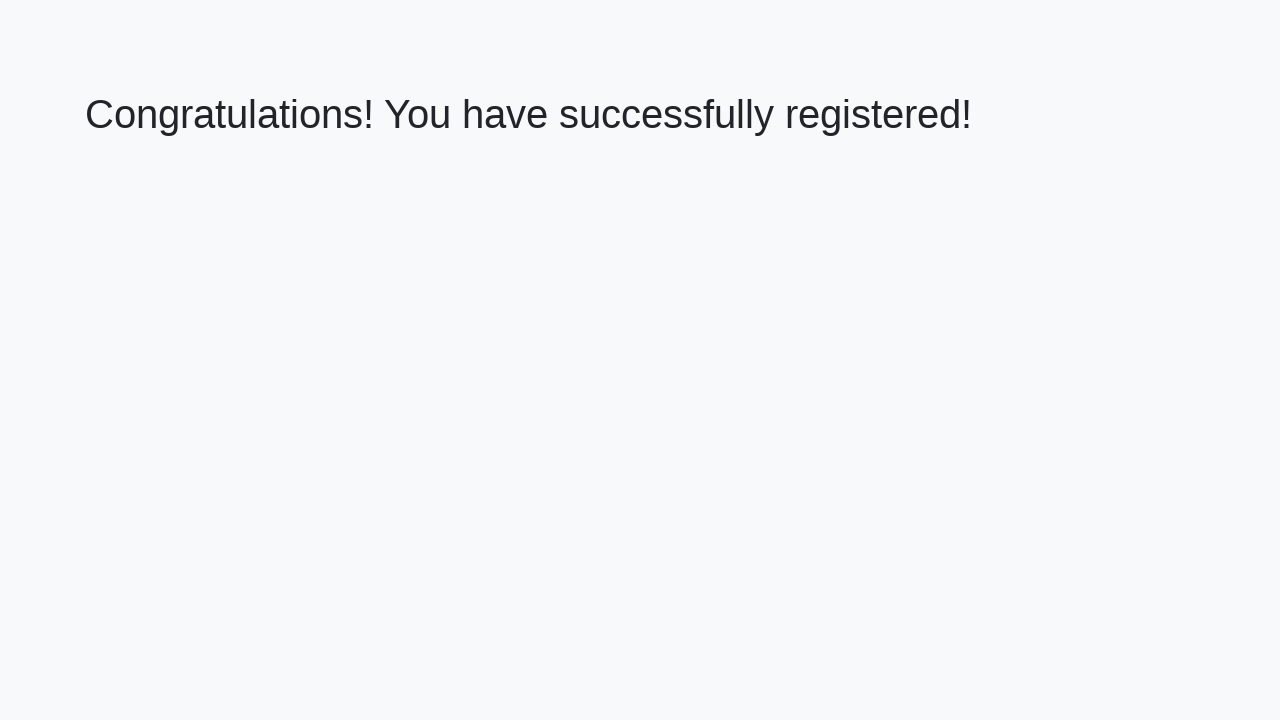

Verified success message: 'Congratulations! You have successfully registered!'
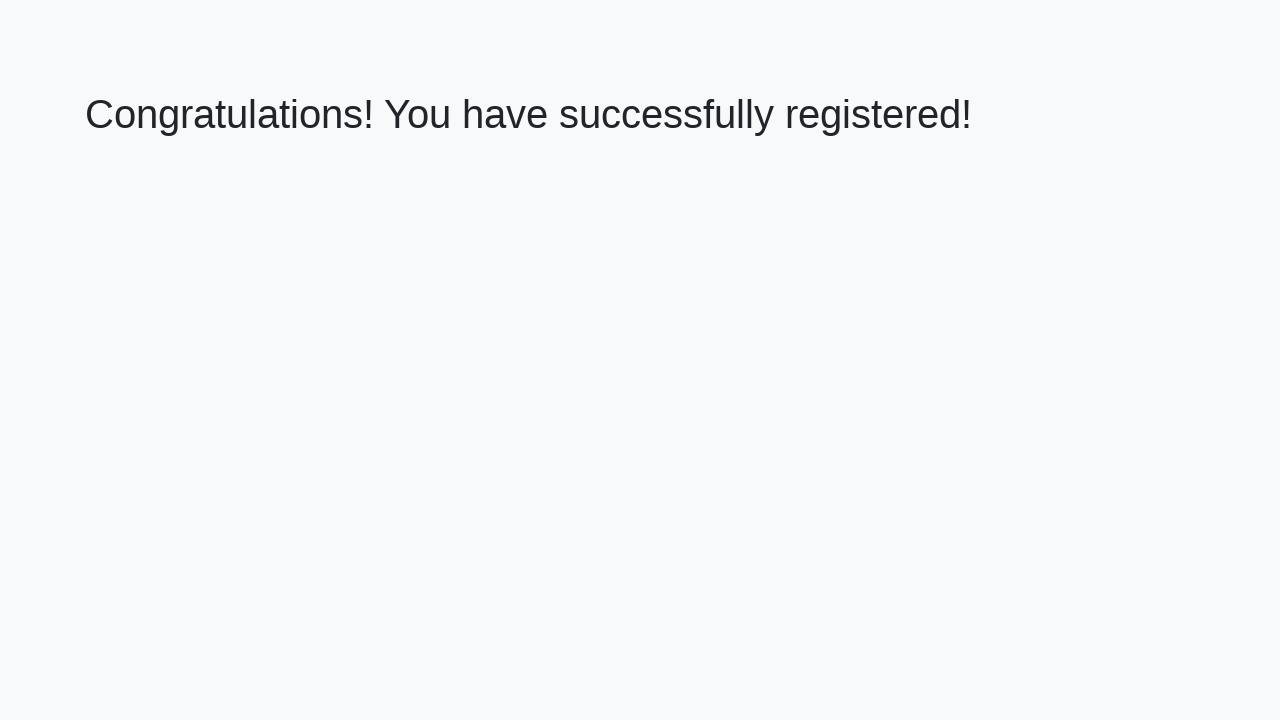

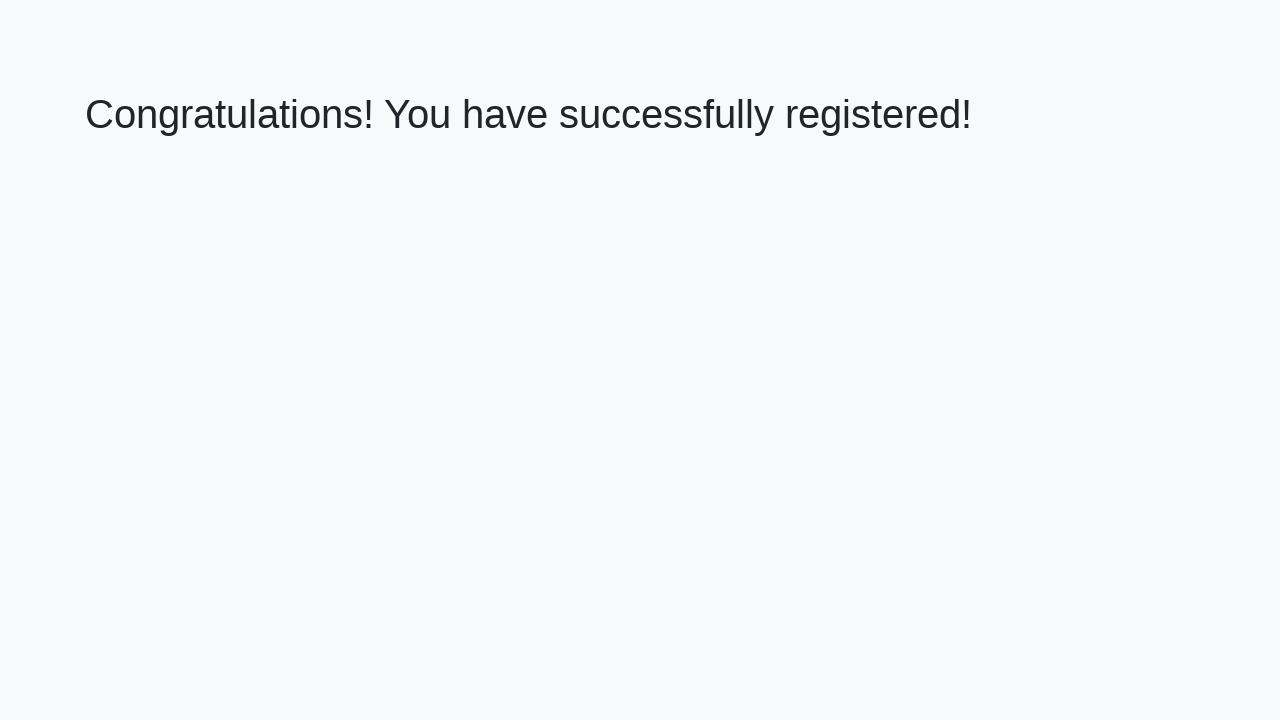